Tests mouse hover/mouseover functionality by hovering over menu items on demoqa.com to reveal submenus, then navigates to toolsqa.com to test hover on navigation menu items.

Starting URL: https://demoqa.com/menu/#

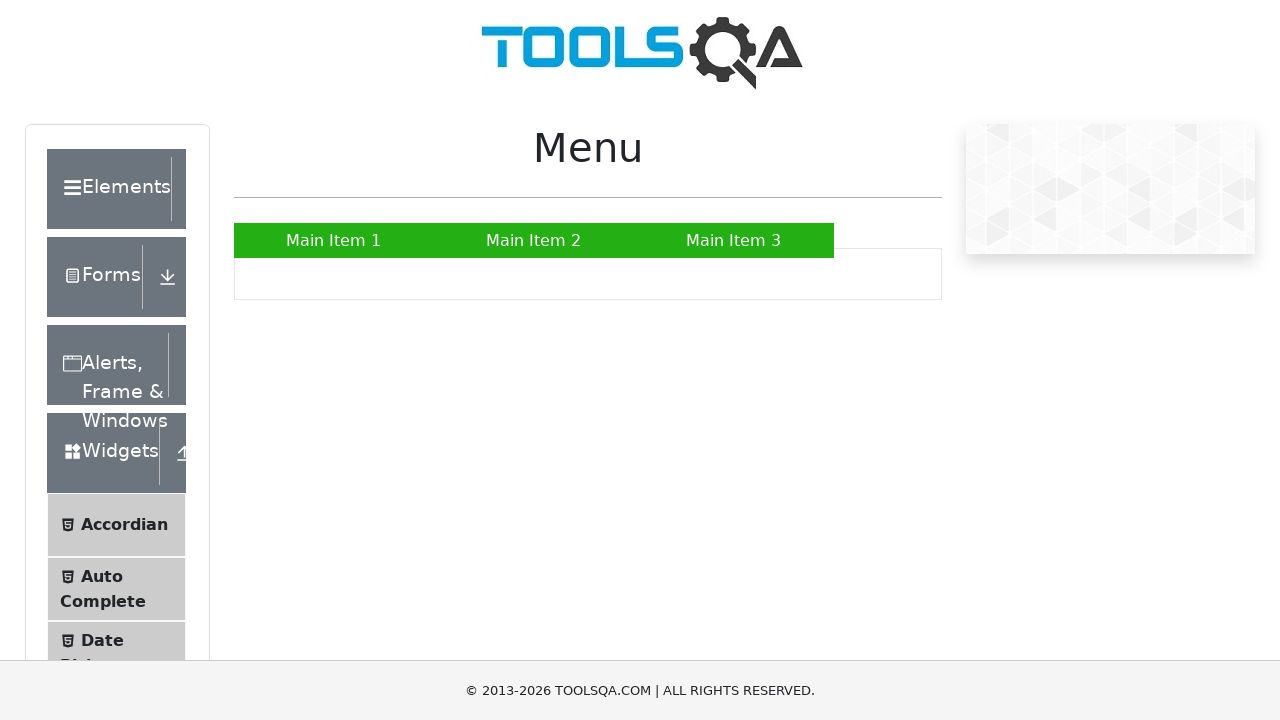

Hovered over 'Main Item 2' to reveal submenu on demoqa.com at (534, 240) on xpath=//*[text()='Main Item 2']
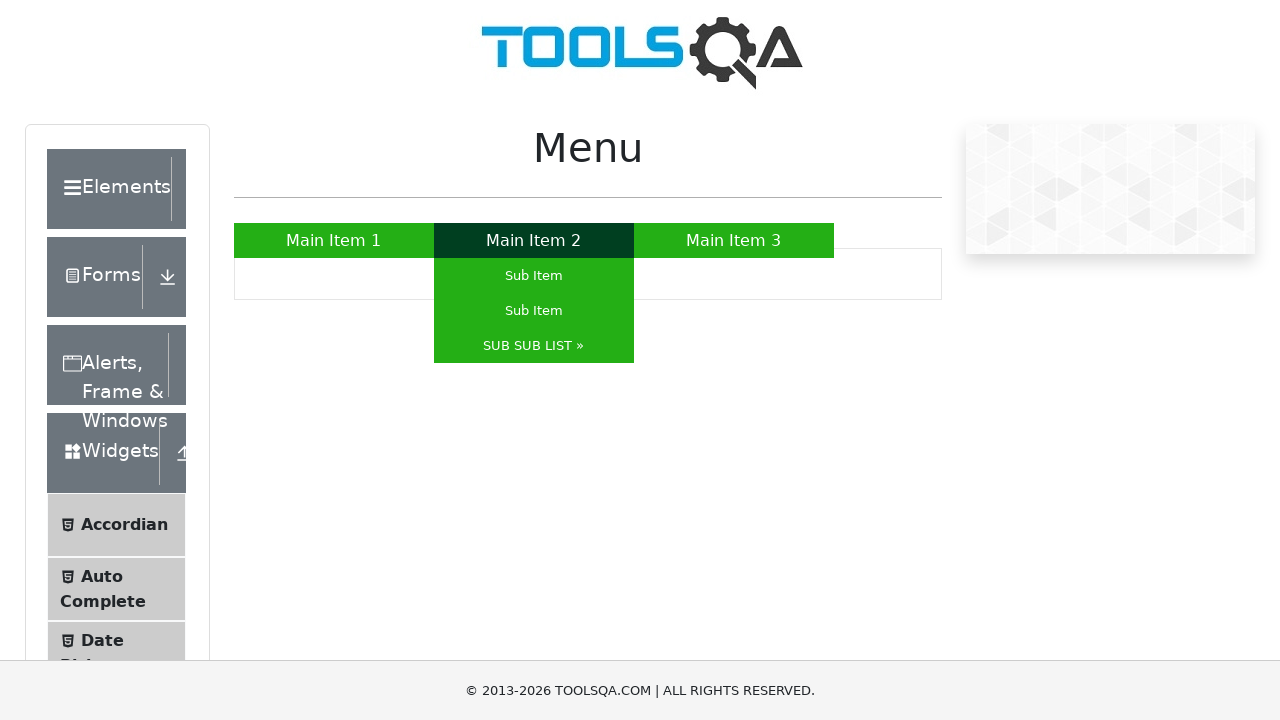

Hovered over 'SUB SUB LIST »' to reveal nested submenu at (534, 346) on xpath=//*[text()='SUB SUB LIST »']
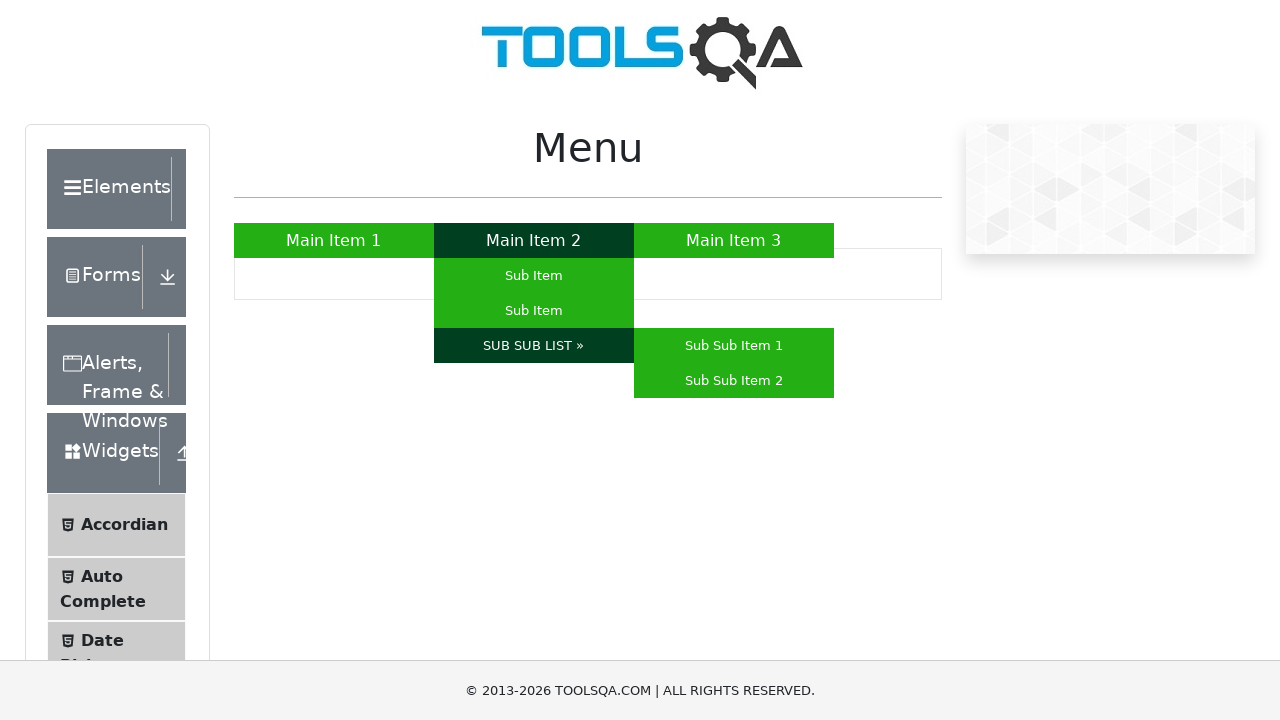

Waited 1 second to observe the hover effect
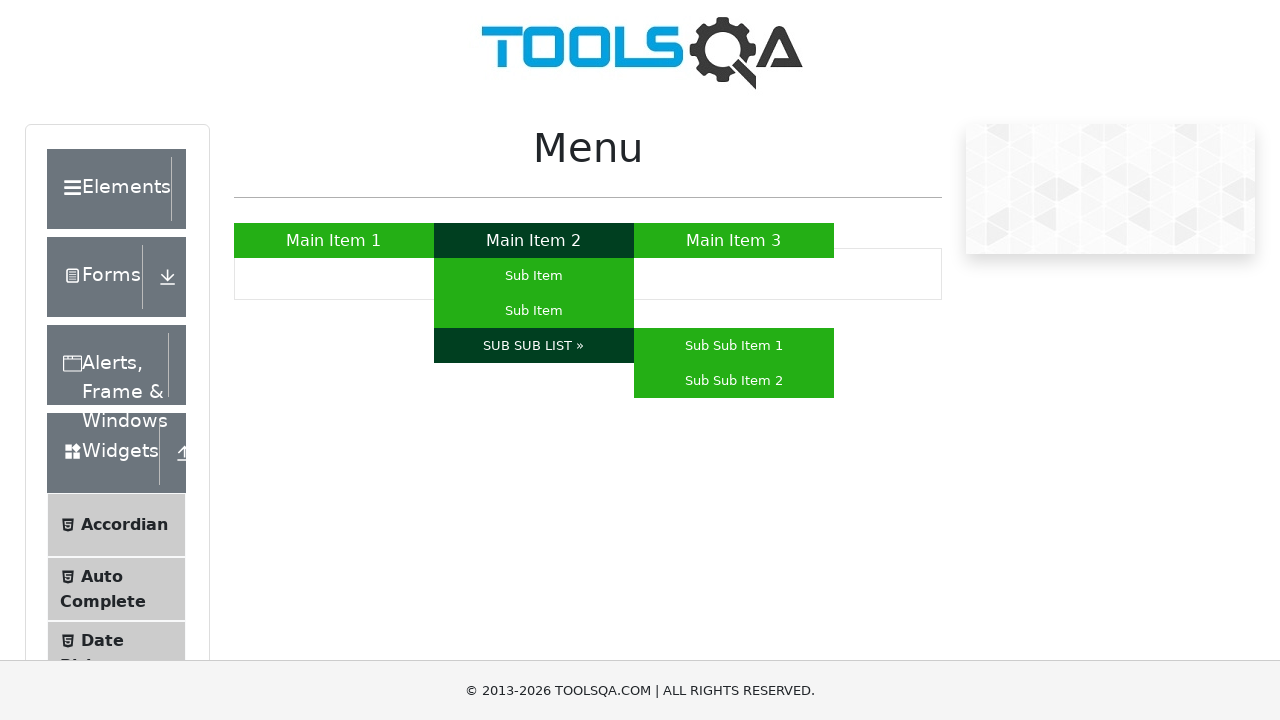

Navigated to https://www.toolsqa.com/
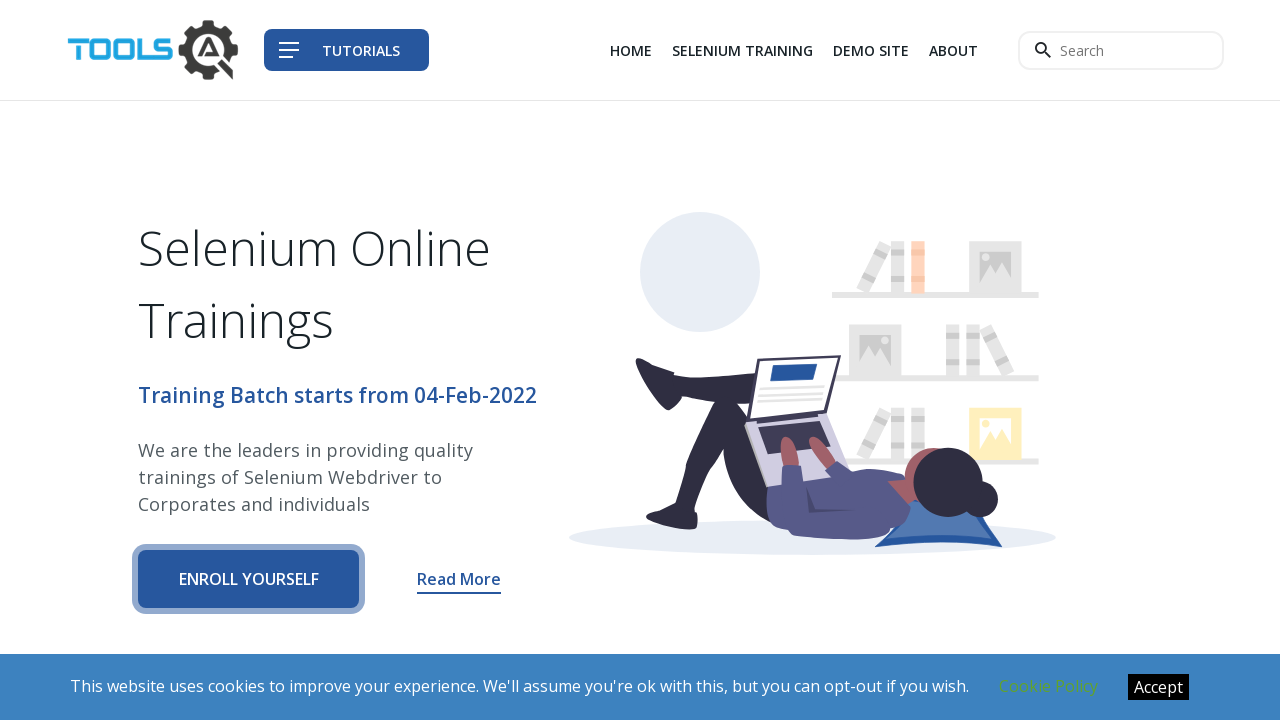

Clicked navbar menu bars to open navigation menu at (289, 50) on xpath=//span[@class='navbar__tutorial-menu--menu-bars']
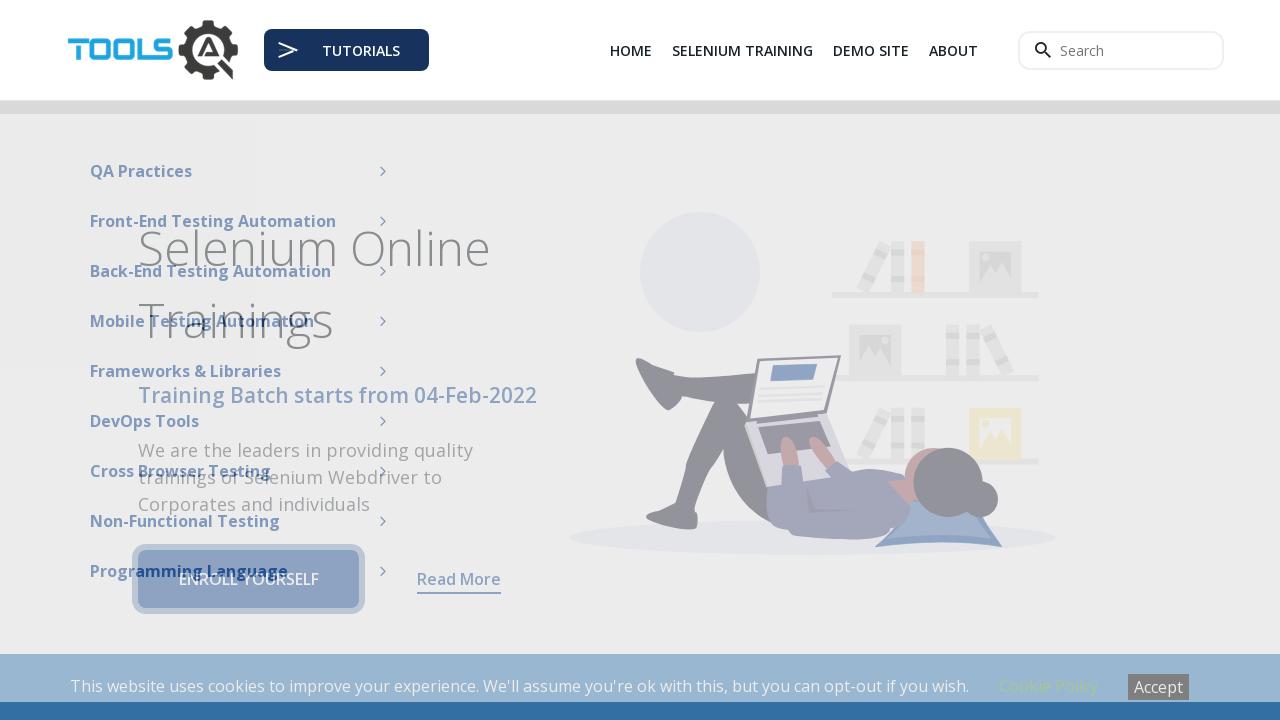

Hovered over 'QA Practices' menu item on toolsqa.com at (141, 158) on xpath=//span[text()='QA Practices']
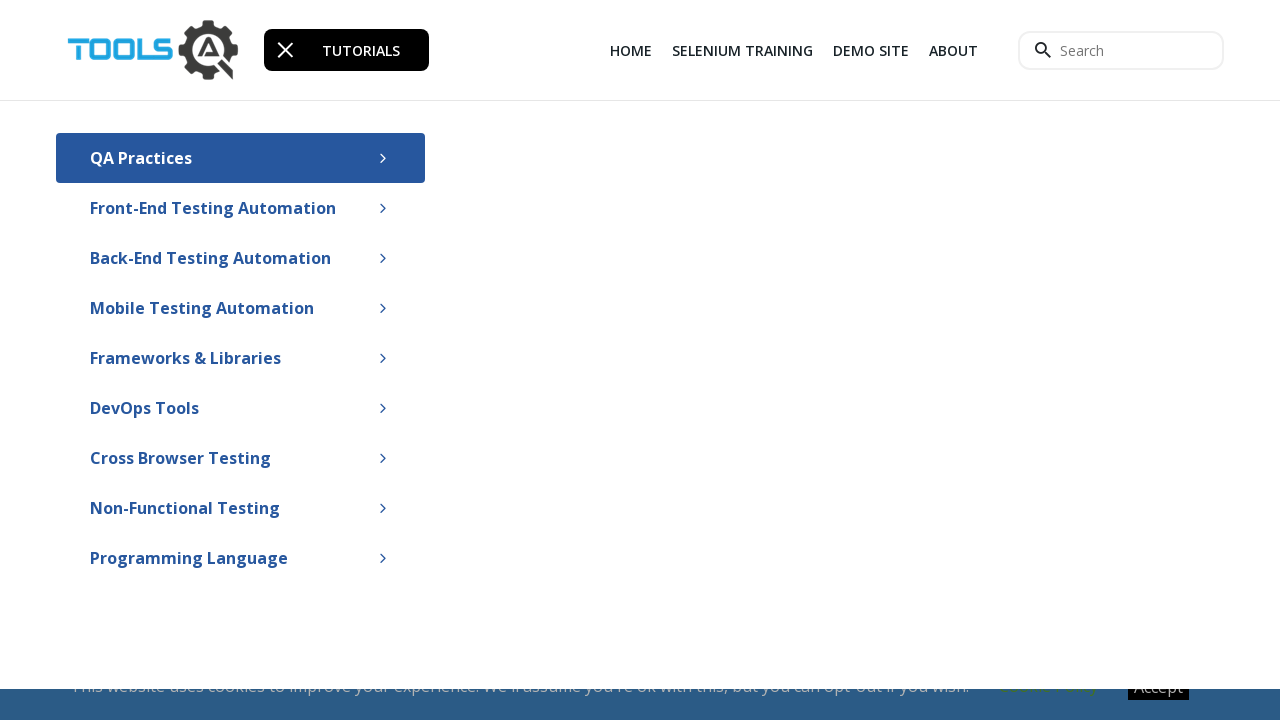

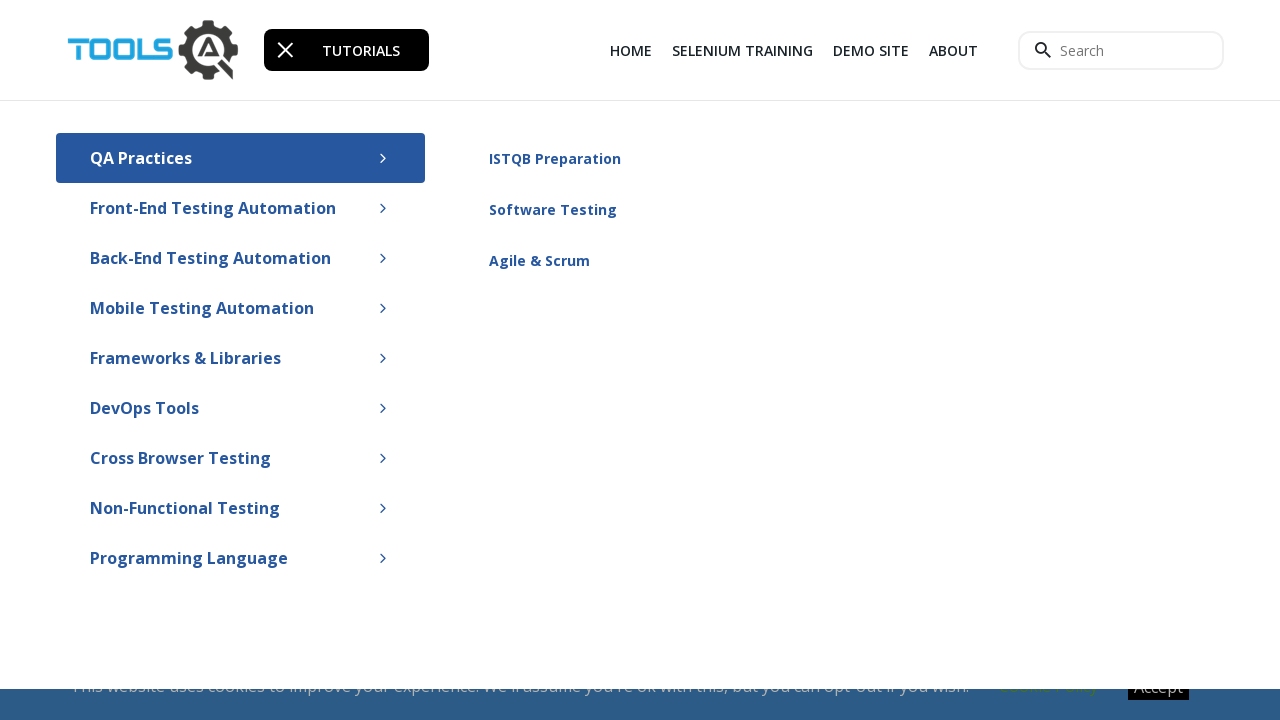